Tests window handling functionality by clicking a link that opens a new window, switching between windows, and verifying titles

Starting URL: https://practice.cydeo.com/windows

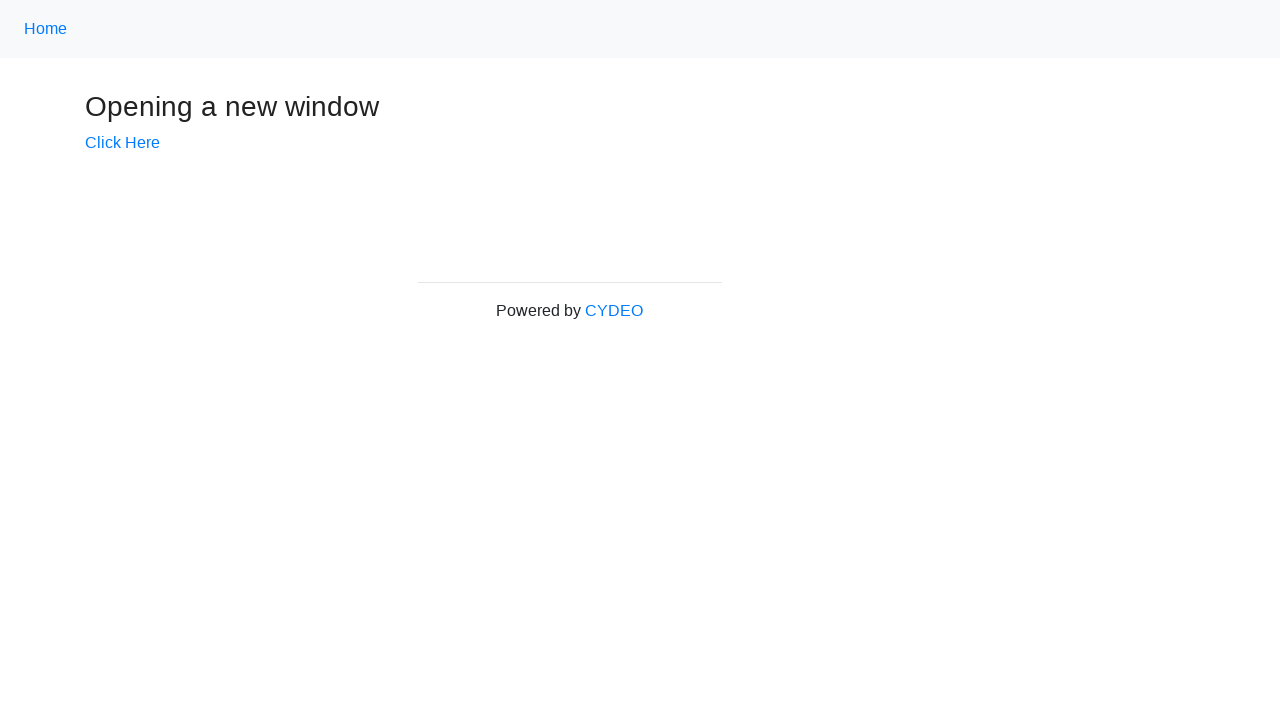

Verified main page title is 'Windows'
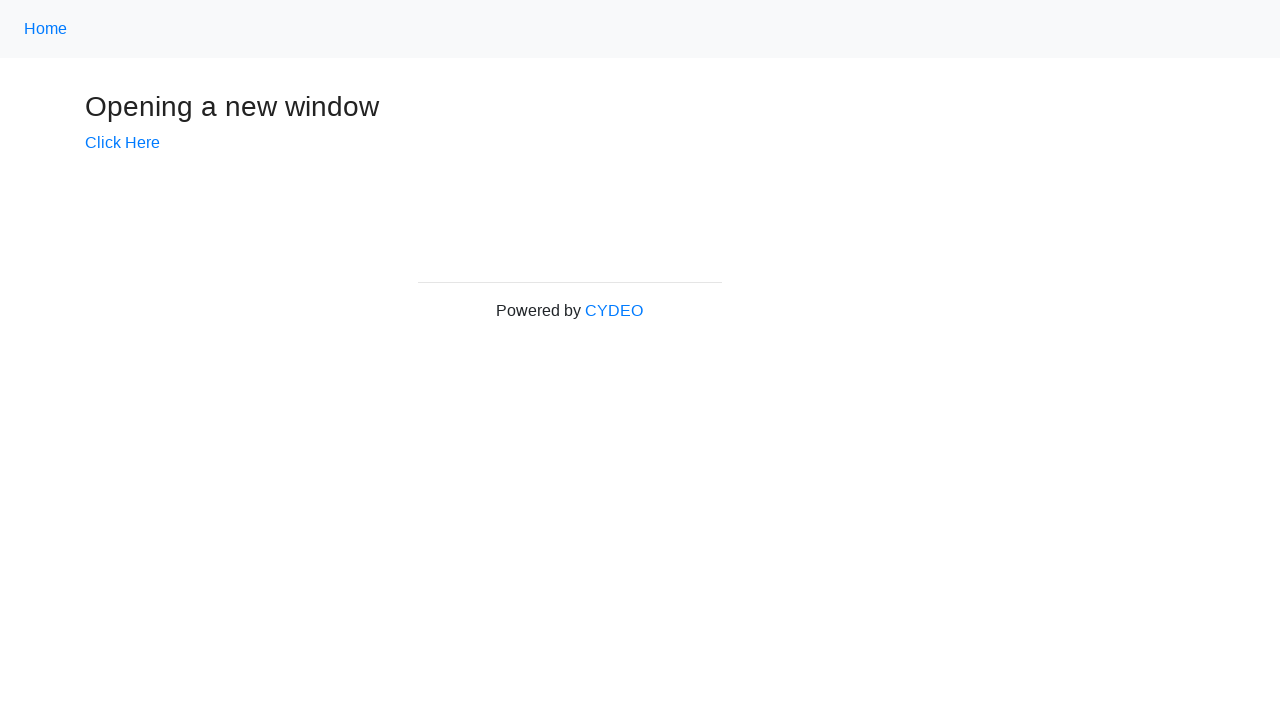

Clicked 'Click Here' link to open new window at (122, 143) on text=Click Here
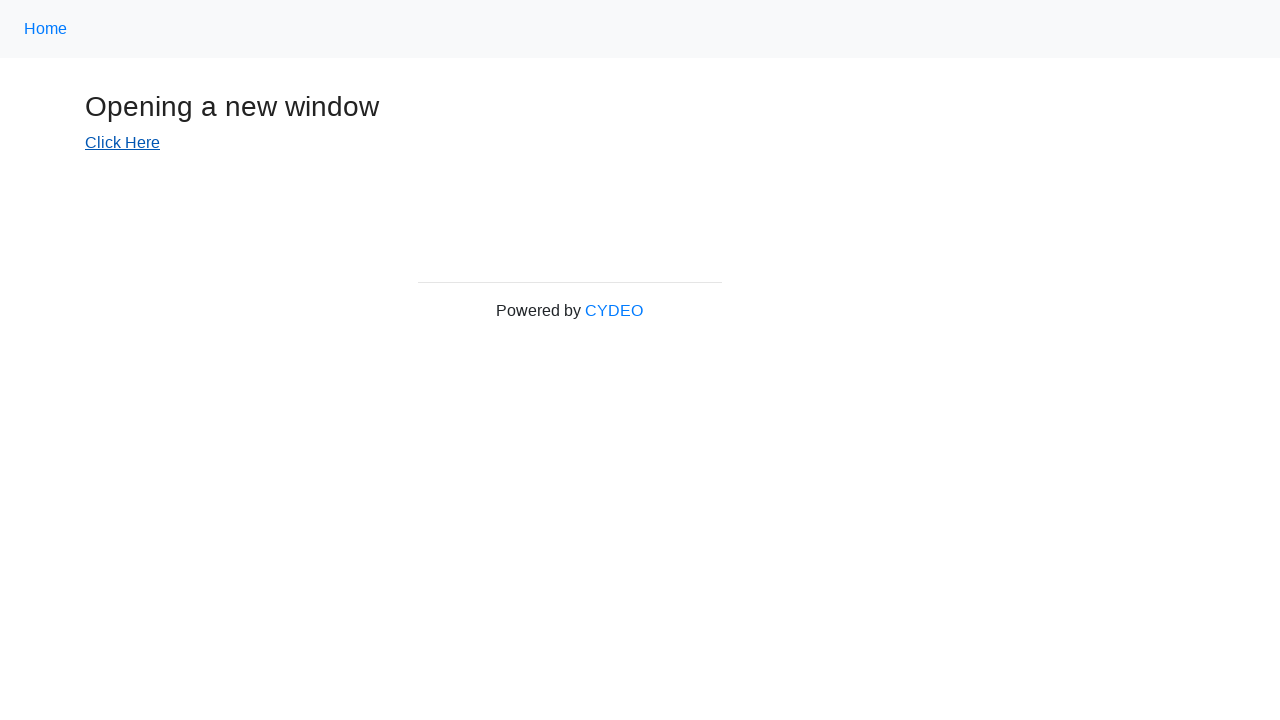

New window opened and captured
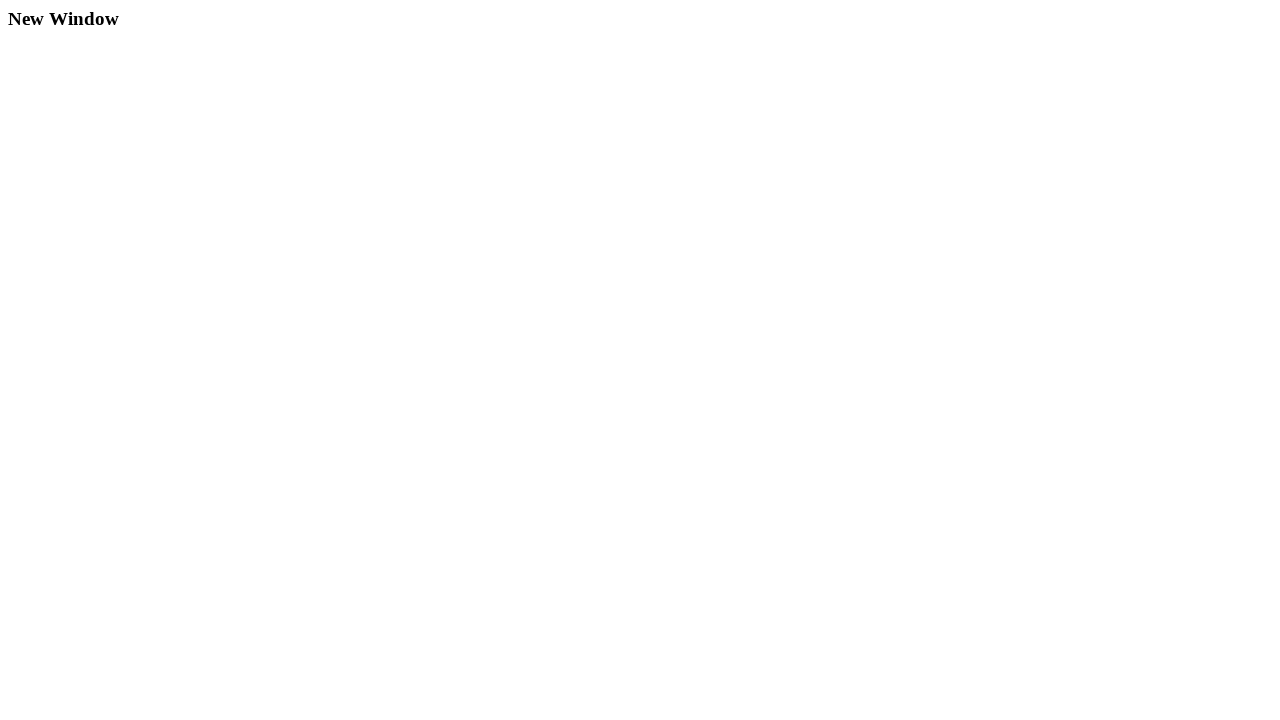

Verified new window title is 'New Window'
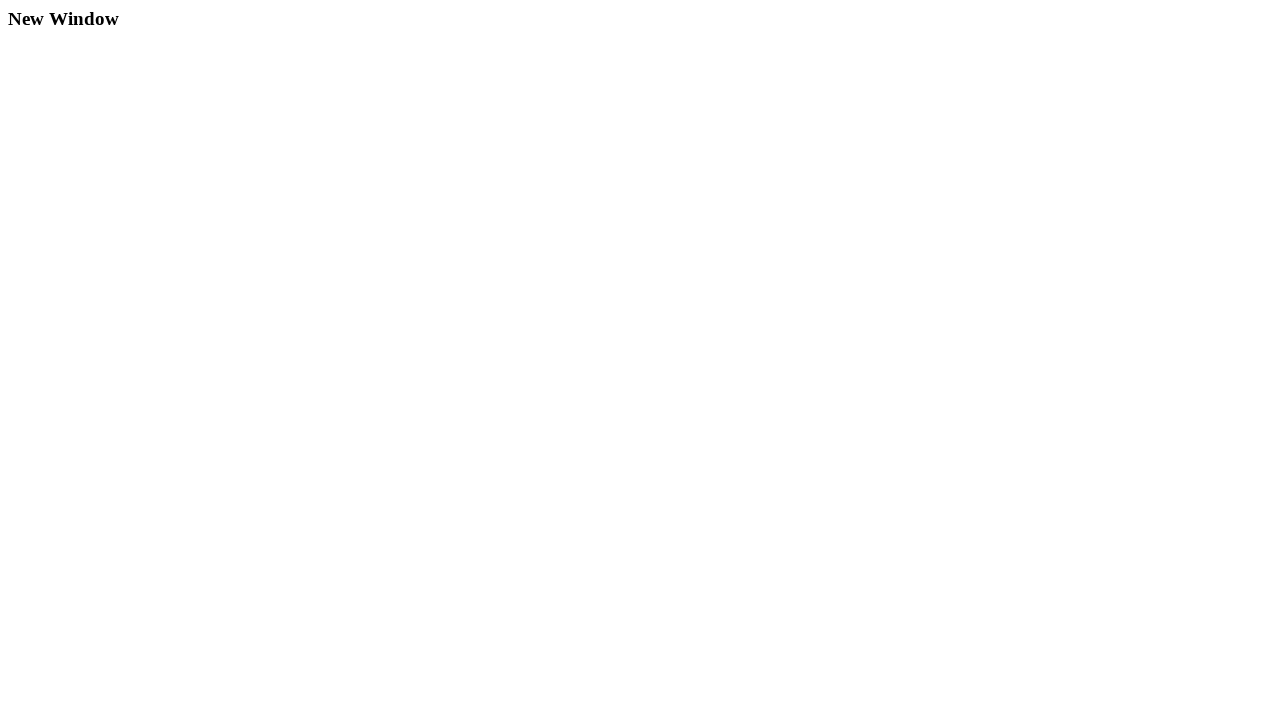

Switched back to main window
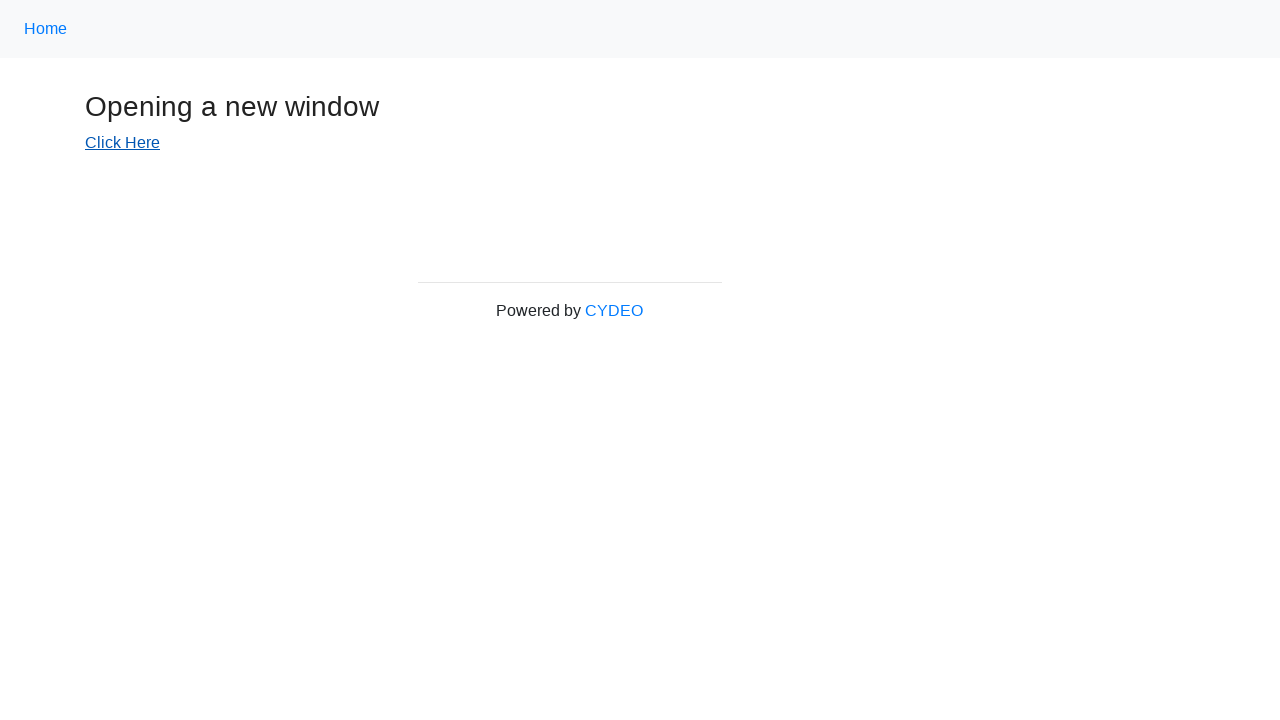

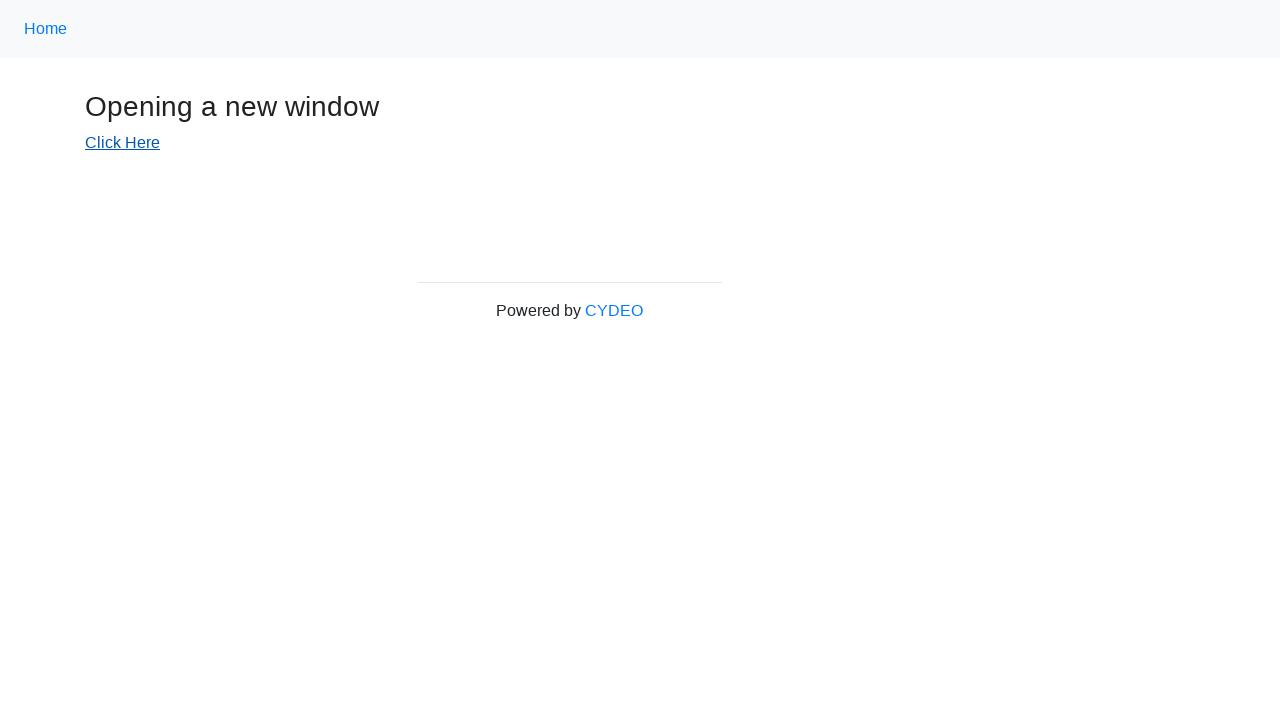